Tests form interactions on an Angular practice page by checking a checkbox, selecting a radio button, and choosing a gender option from a dropdown

Starting URL: https://rahulshettyacademy.com/angularpractice/

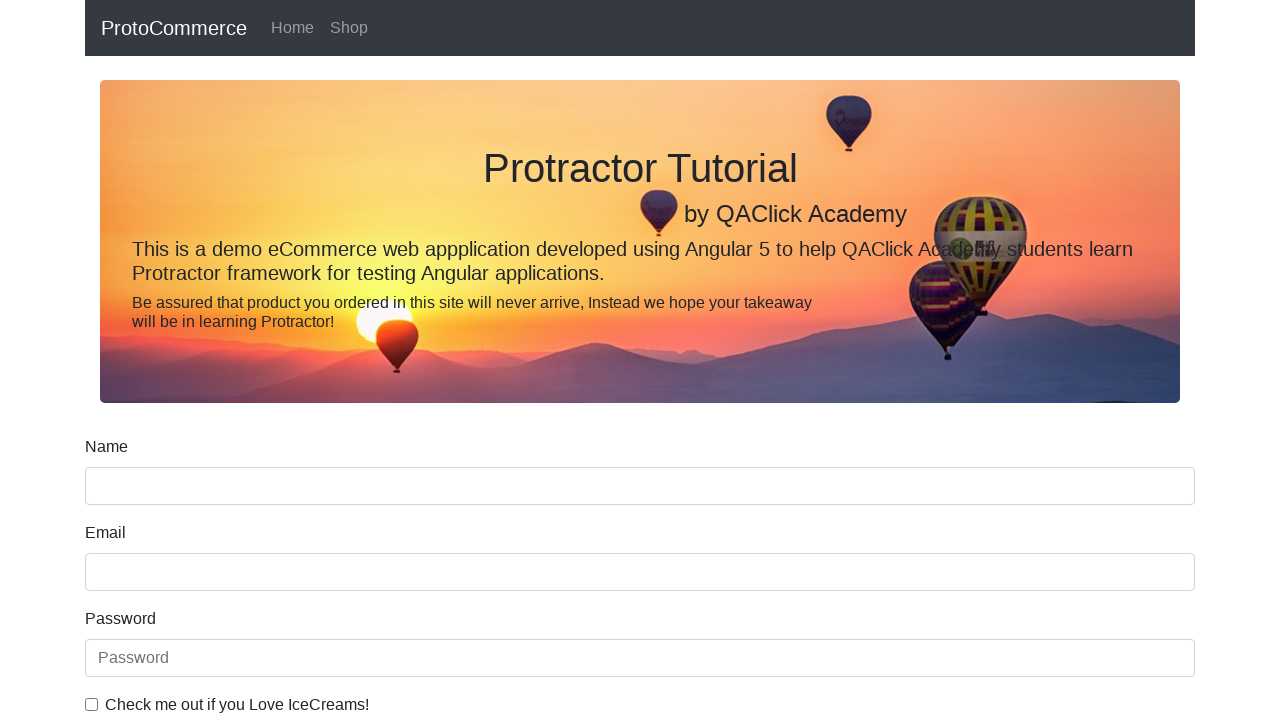

Clicked ice cream checkbox at (92, 704) on internal:label="Check me out if you Love IceCreams!"i
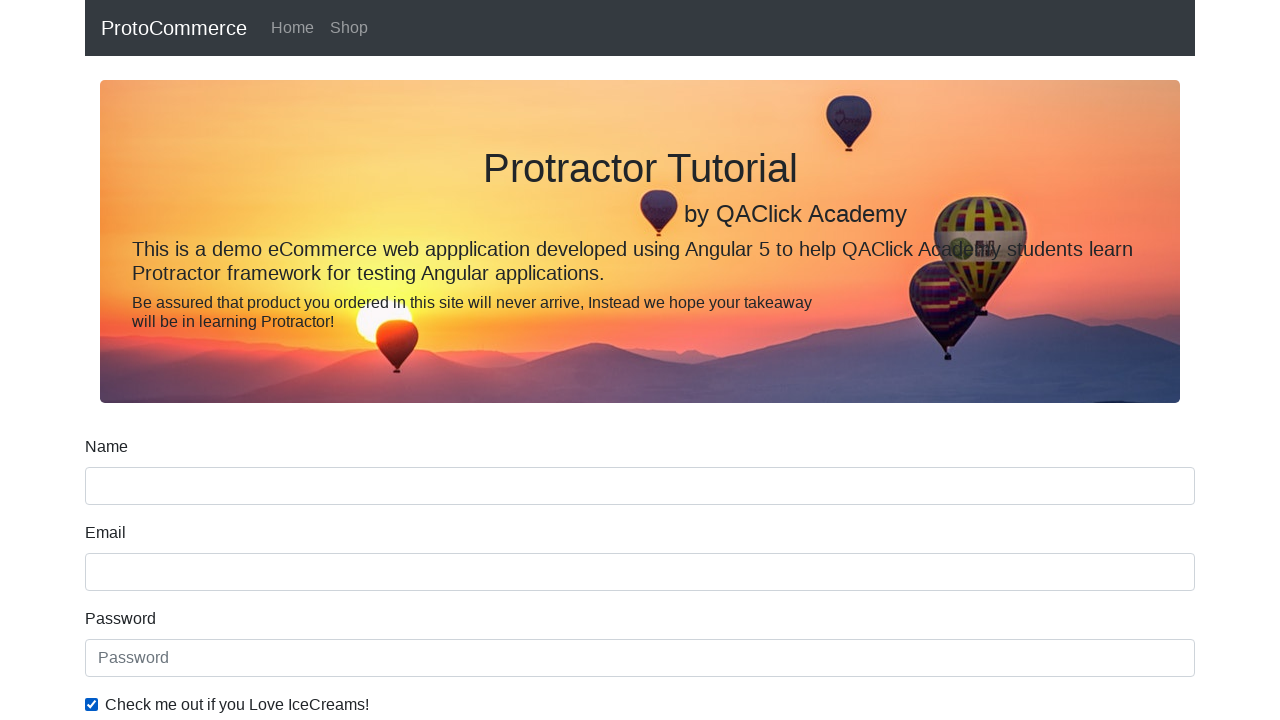

Clicked Employed radio button at (326, 360) on internal:label="Employed"i
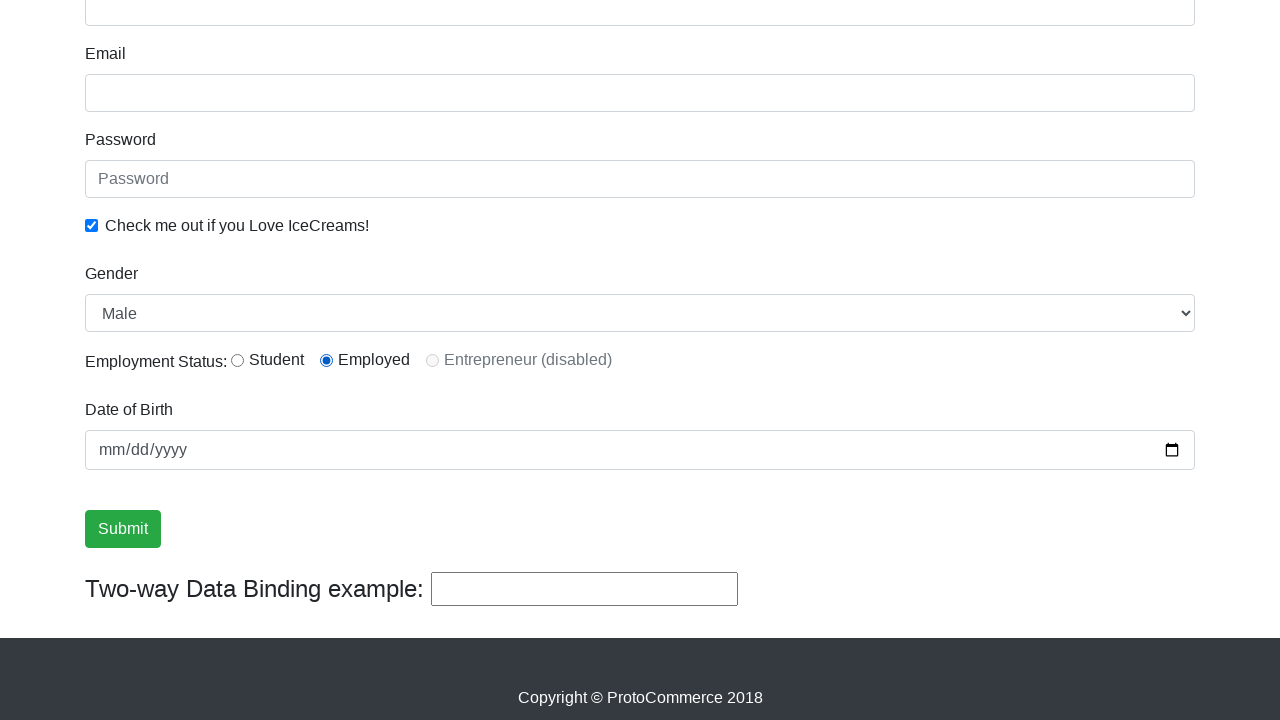

Selected Female from Gender dropdown on internal:label="Gender"i
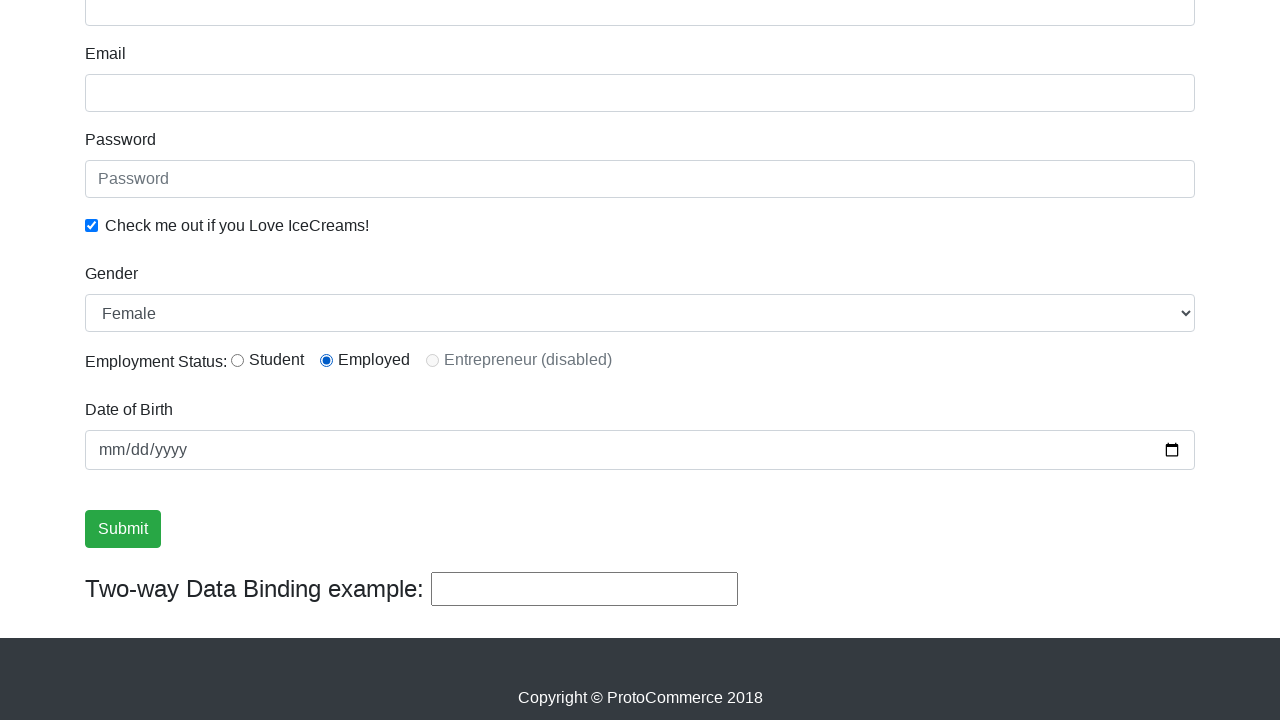

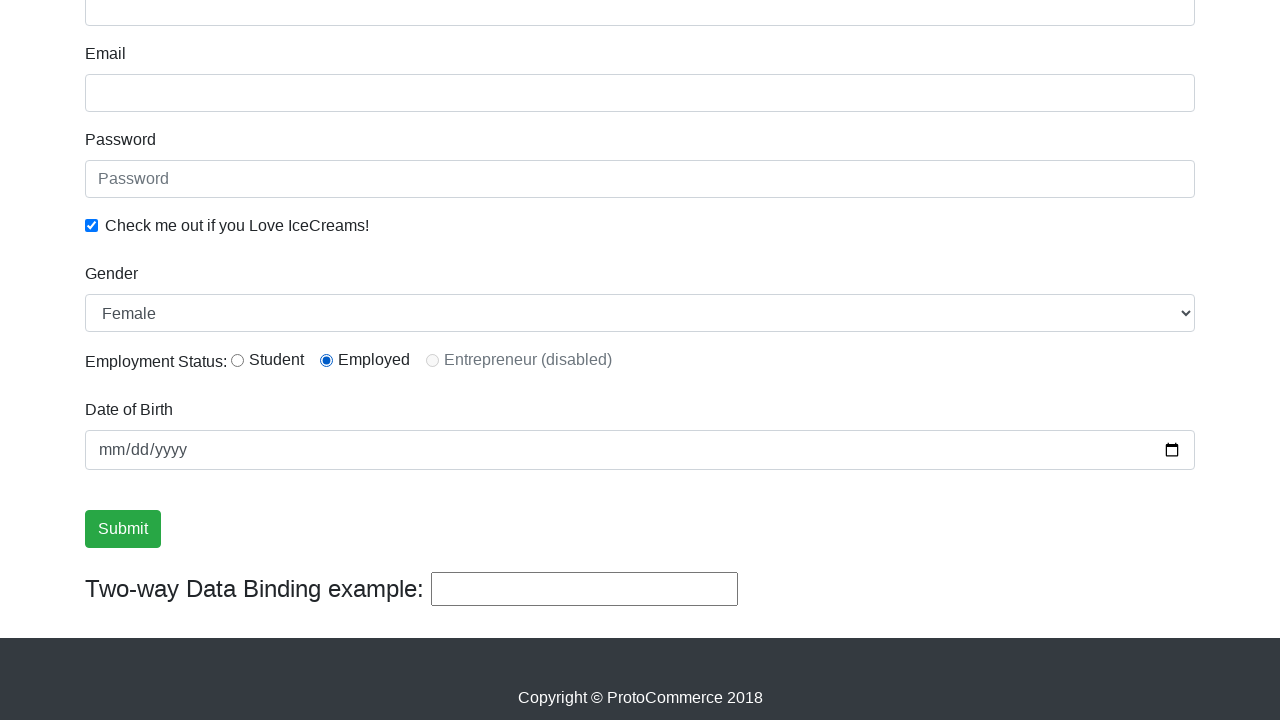